Tests injecting jQuery and jQuery Growl library into a page via JavaScript execution, then displays notification messages on the page for debugging demonstration purposes.

Starting URL: https://the-internet.herokuapp.com

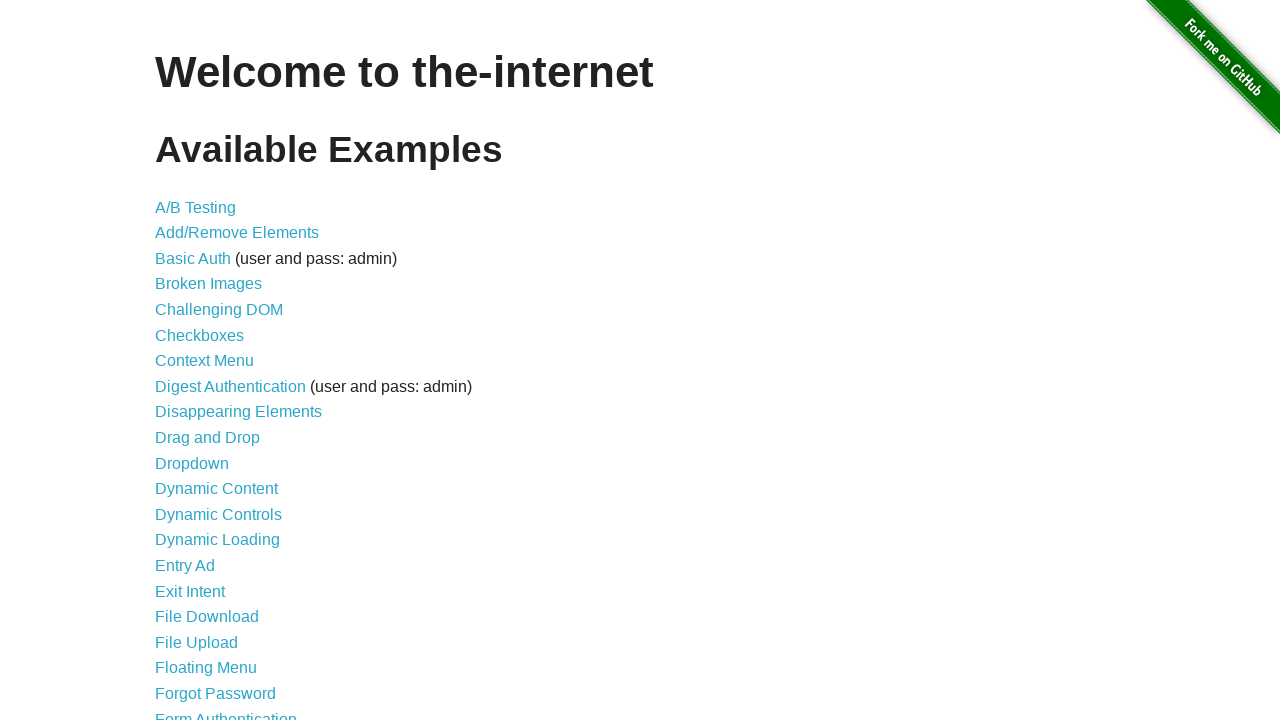

Checked for jQuery and injected it into the page if needed
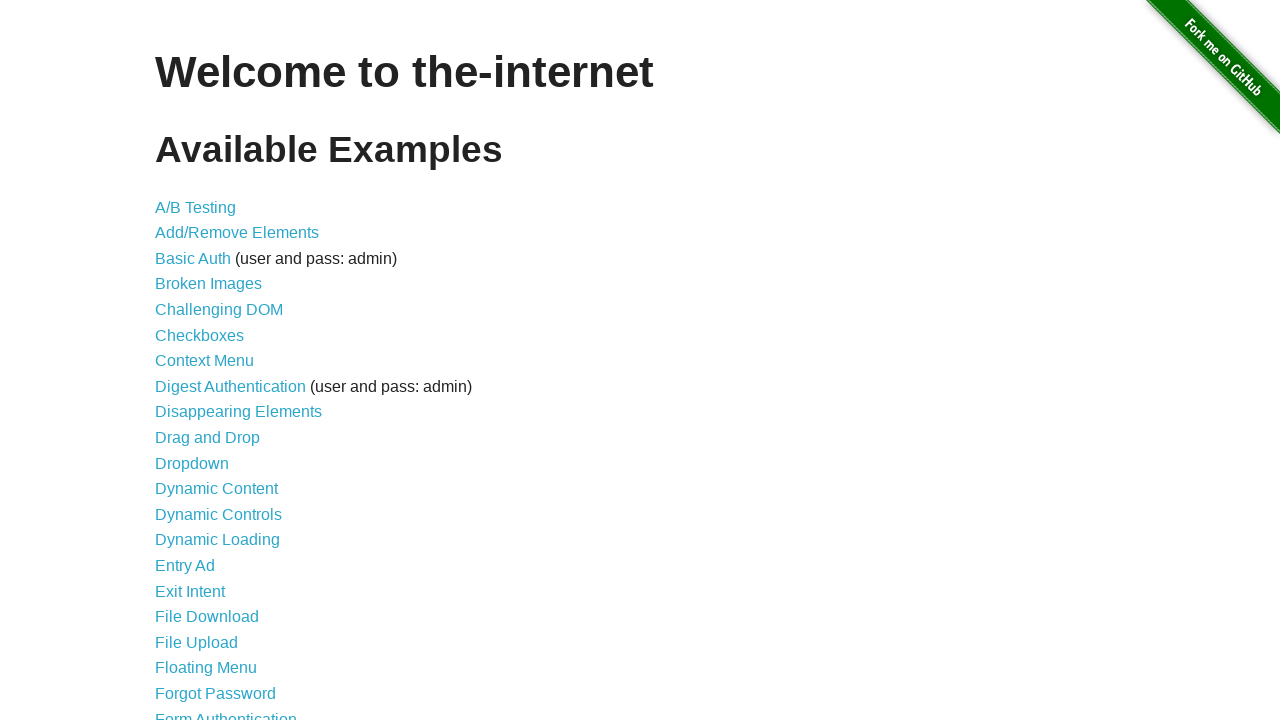

jQuery library finished loading
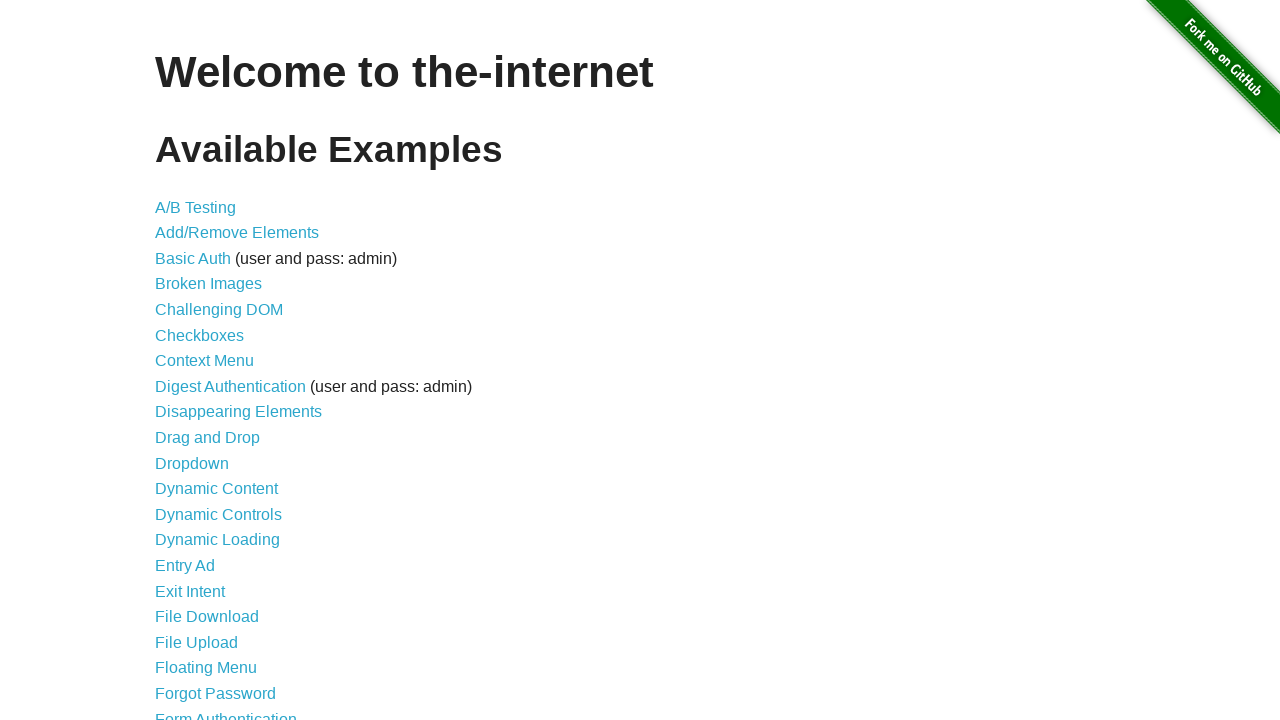

Injected jquery-growl library script into the page
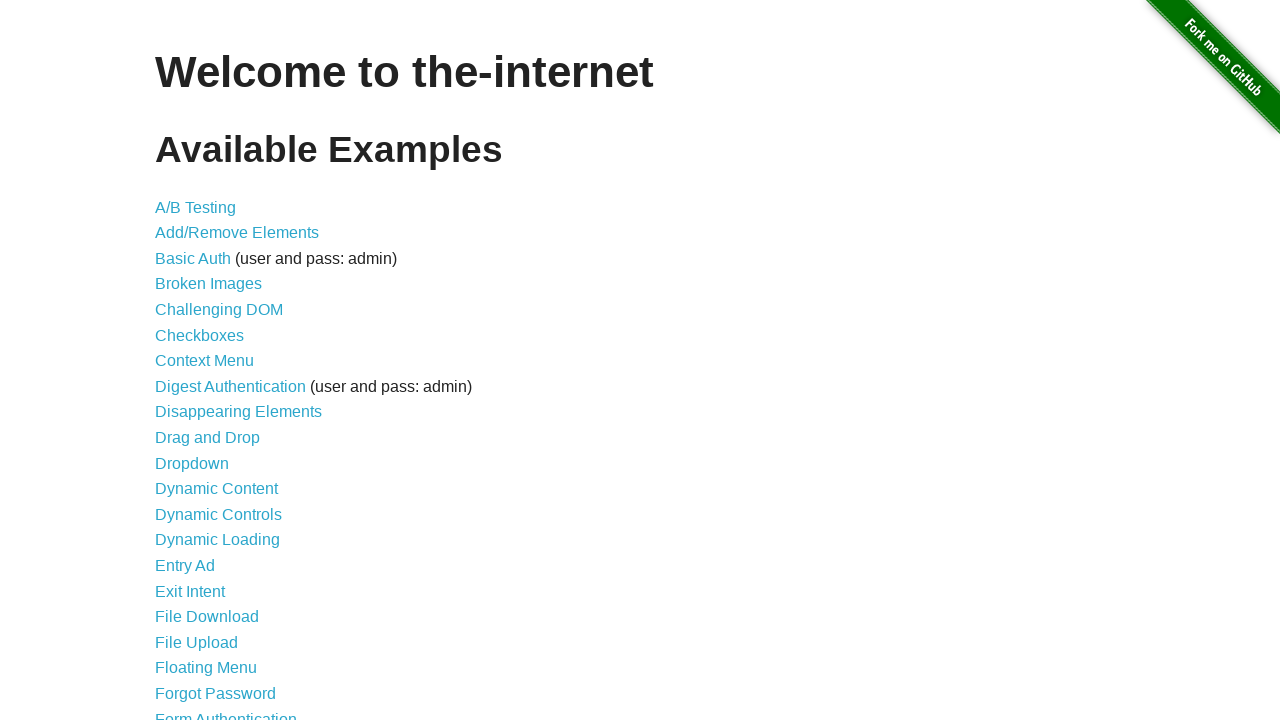

Injected jquery-growl CSS stylesheet into the page
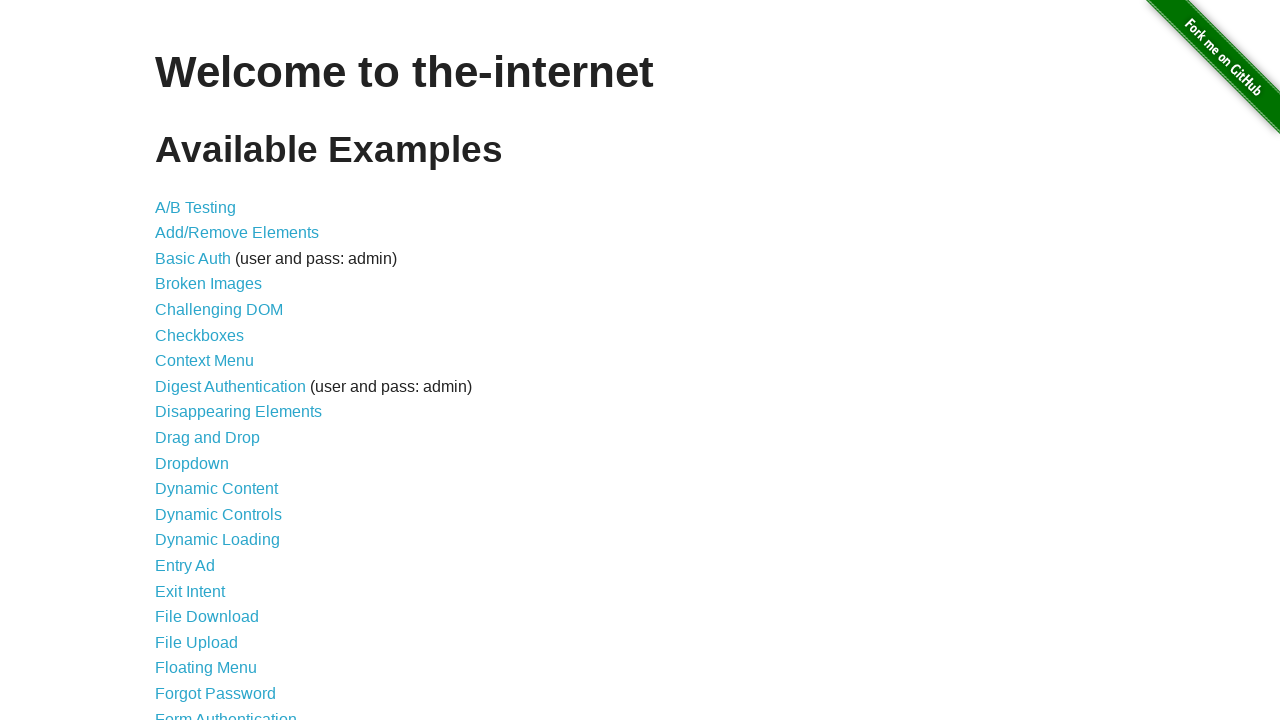

jQuery Growl library finished loading and became available
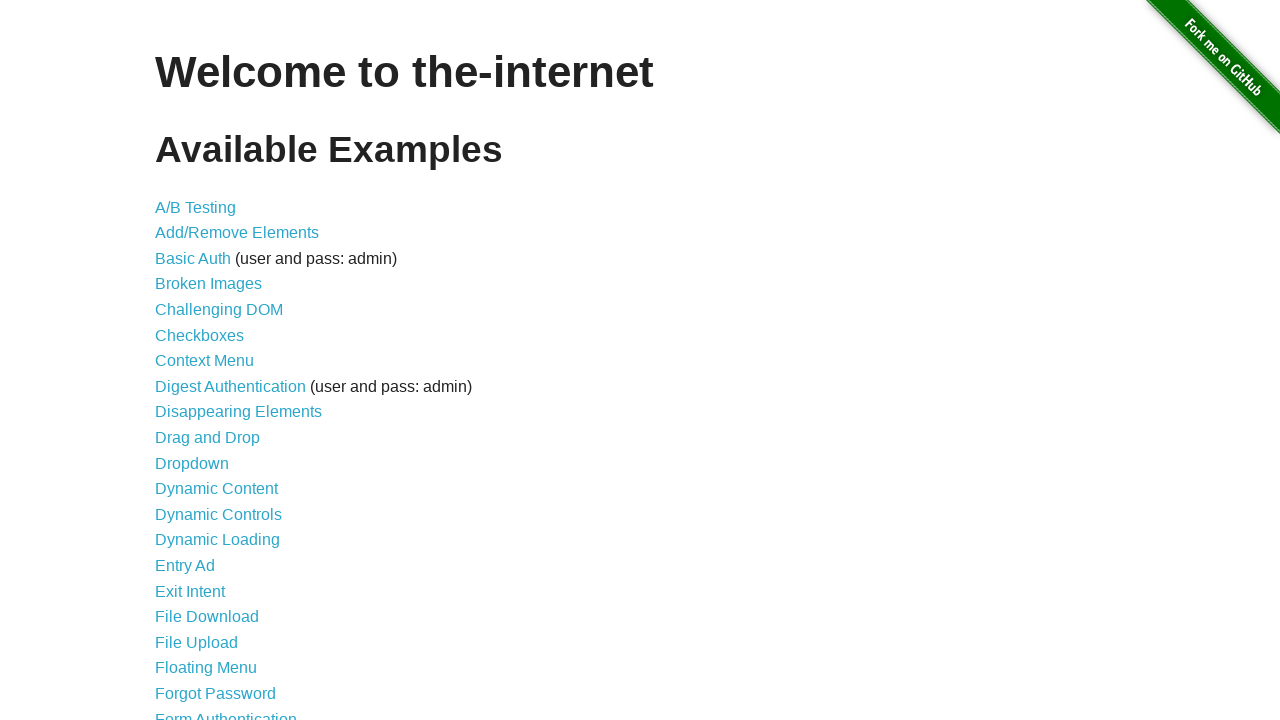

Displayed growl notification with title 'GET' and message '/'
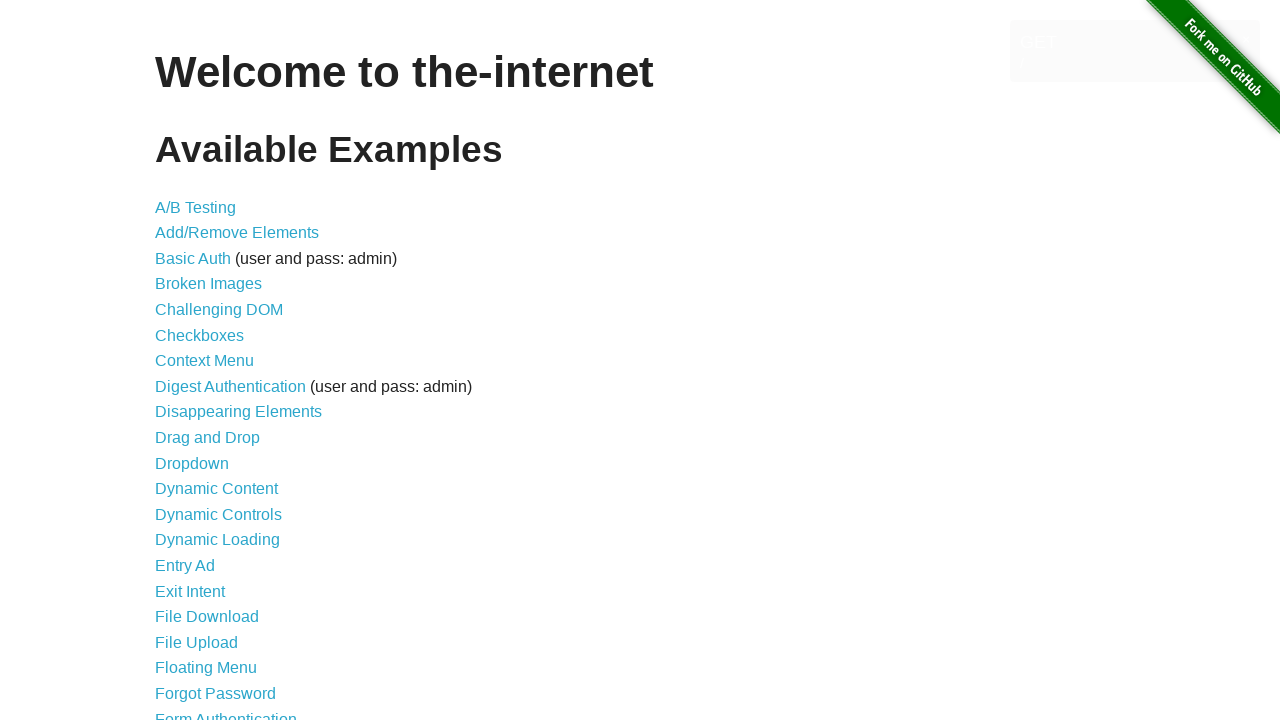

Displayed growl error notification with title 'ERROR'
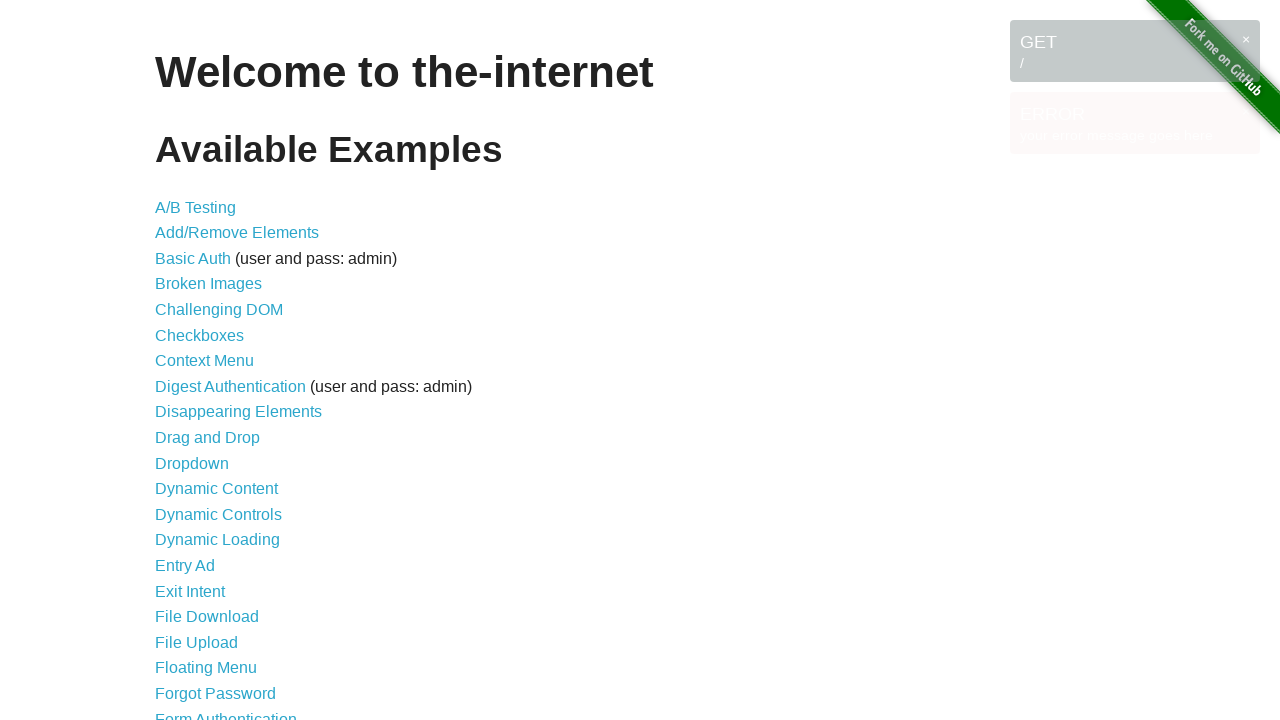

Displayed growl notice notification with title 'Notice'
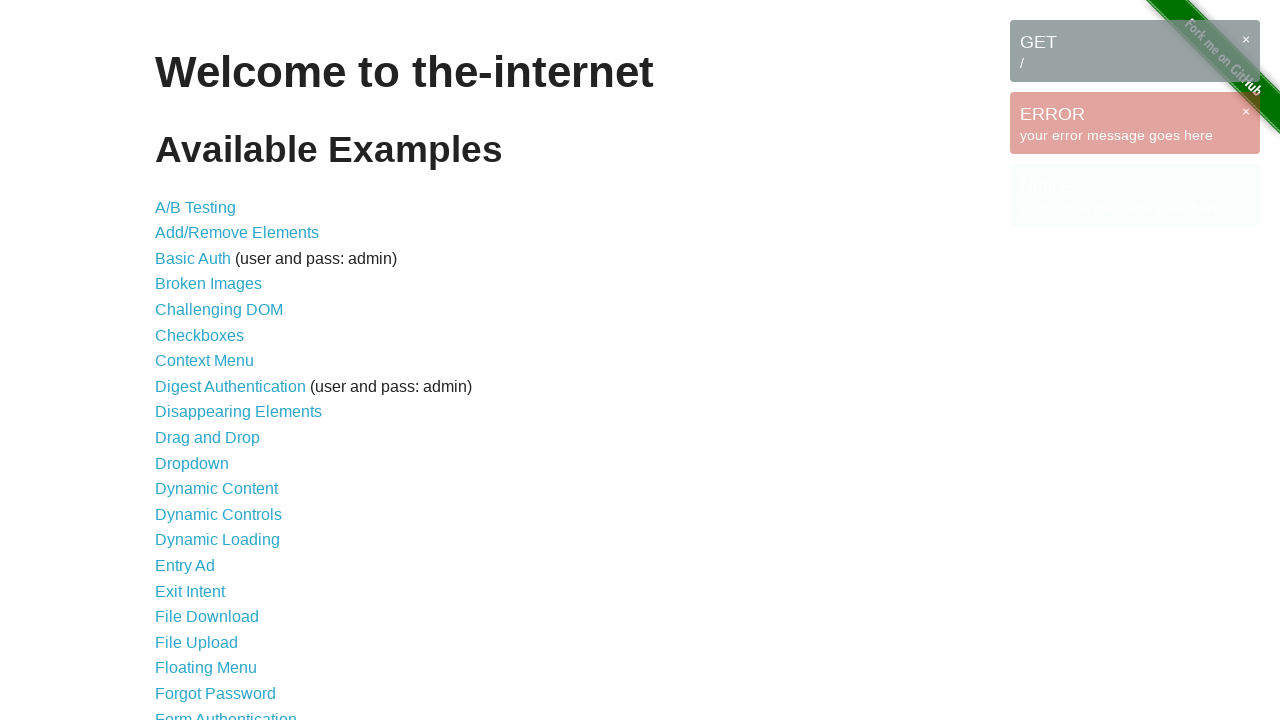

Displayed growl warning notification with title 'Warning!'
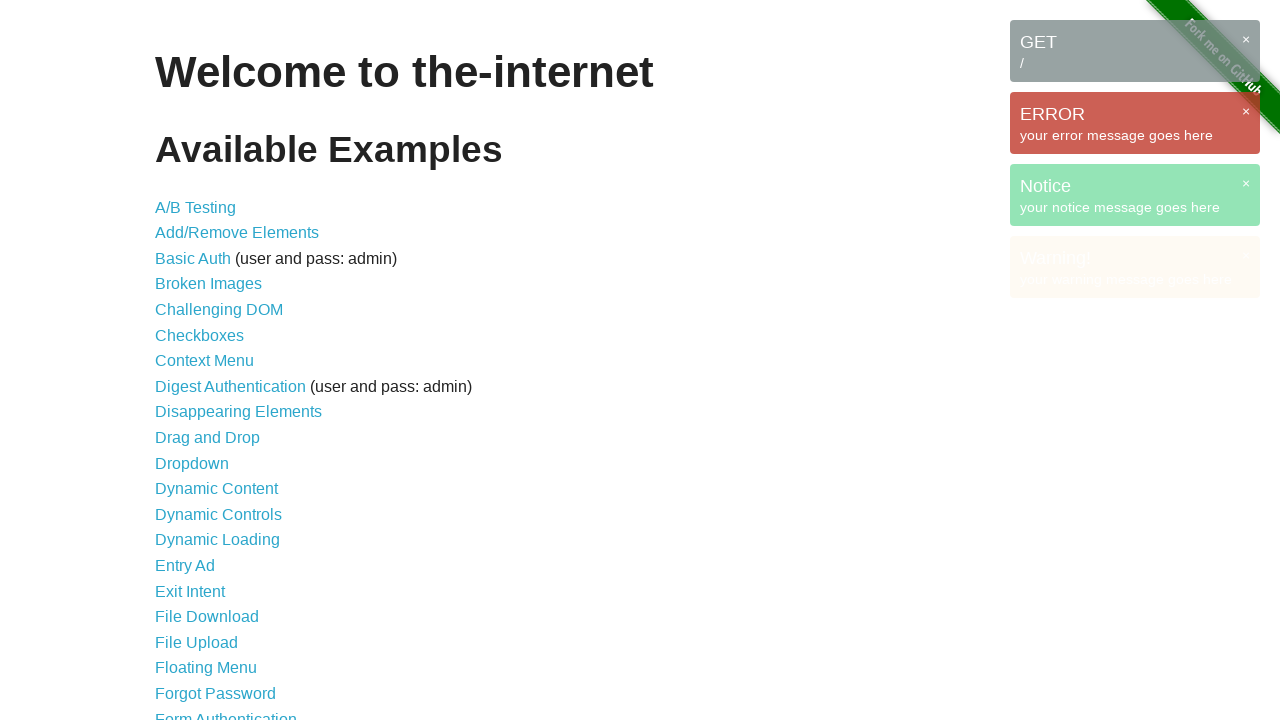

All growl notification messages are now visible on the page
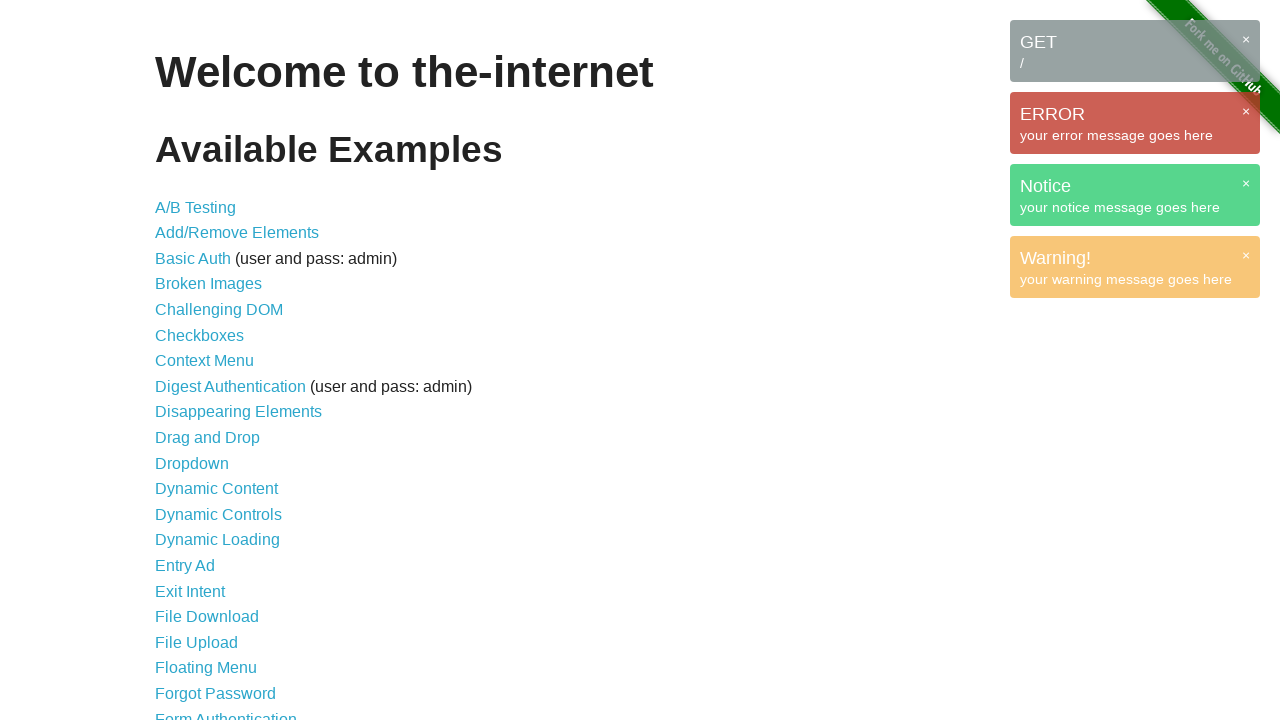

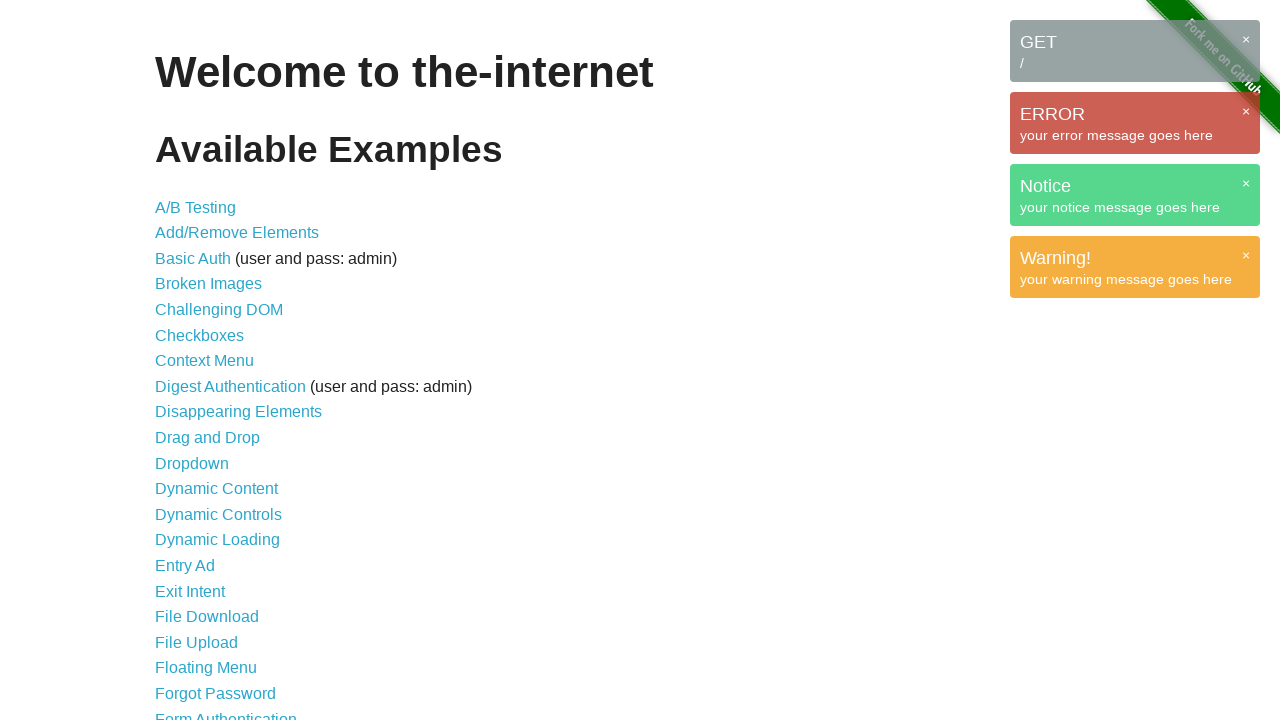